Tests drag and drop functionality on jQuery UI demo page by dragging an element to a drop target

Starting URL: https://www.jqueryui.com

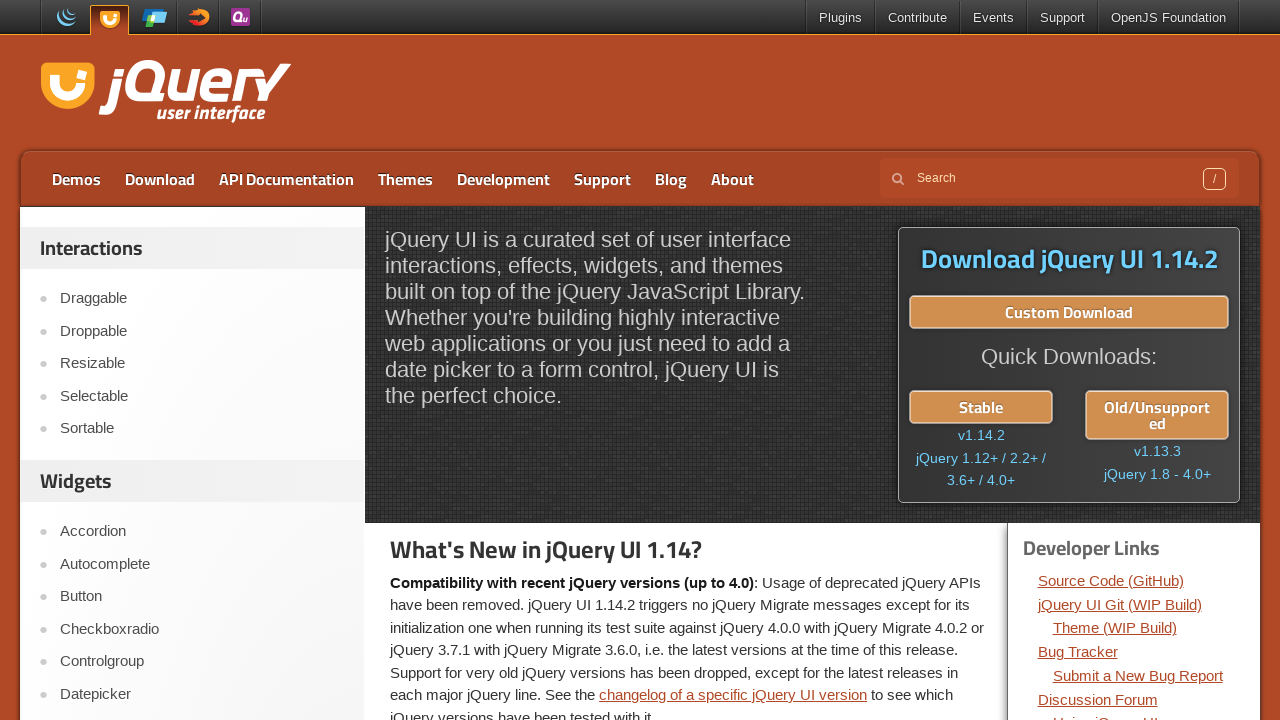

Clicked on Droppable link to navigate to drag-drop demo at (202, 331) on text=Droppable
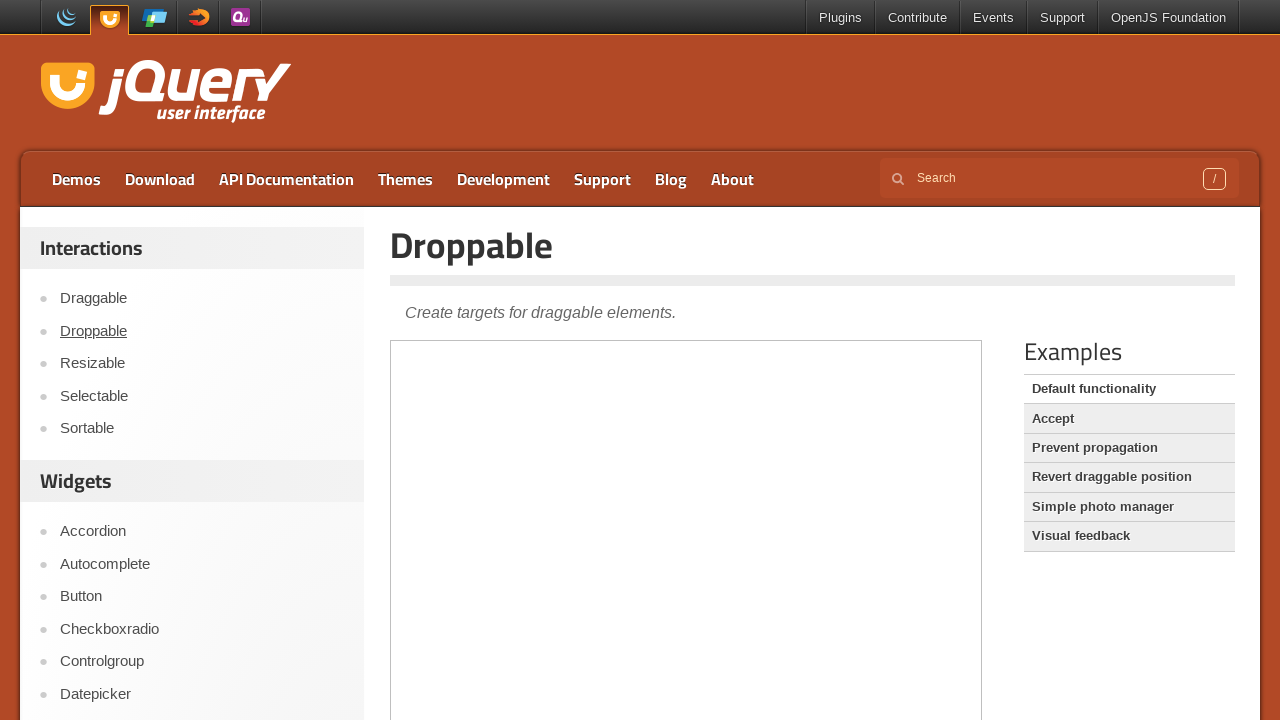

Located iframe containing the demo
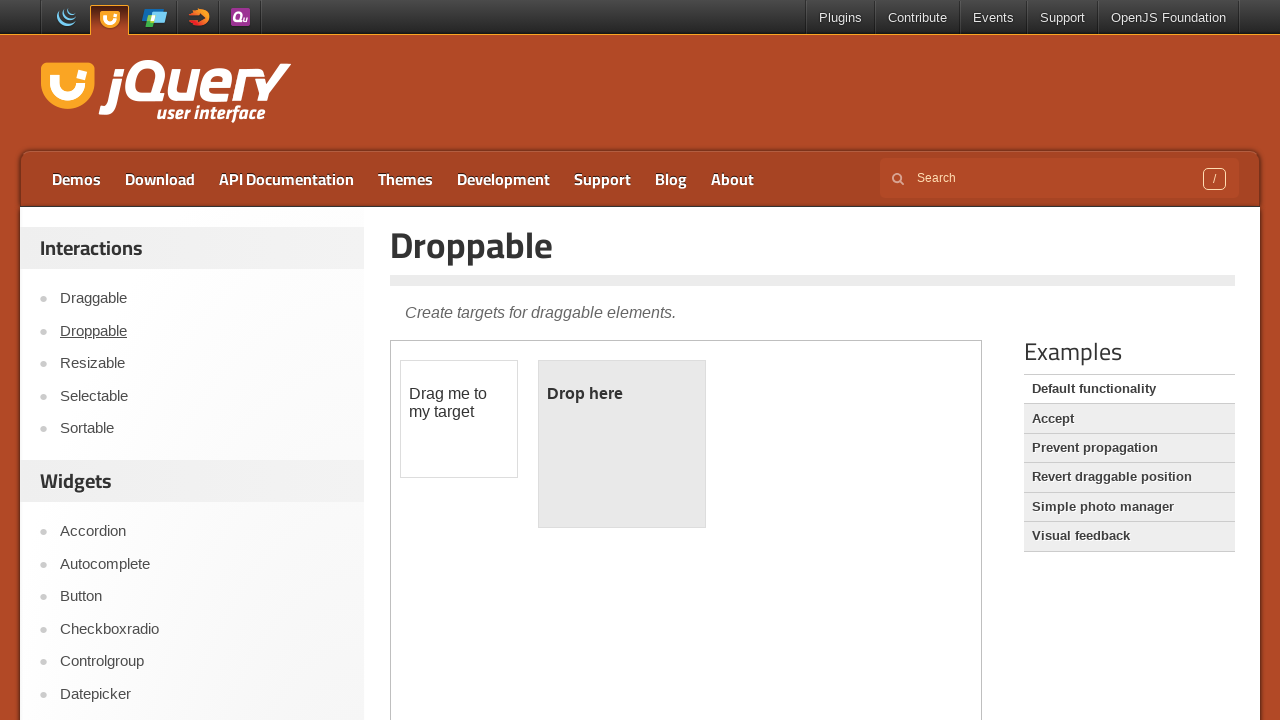

Located draggable element
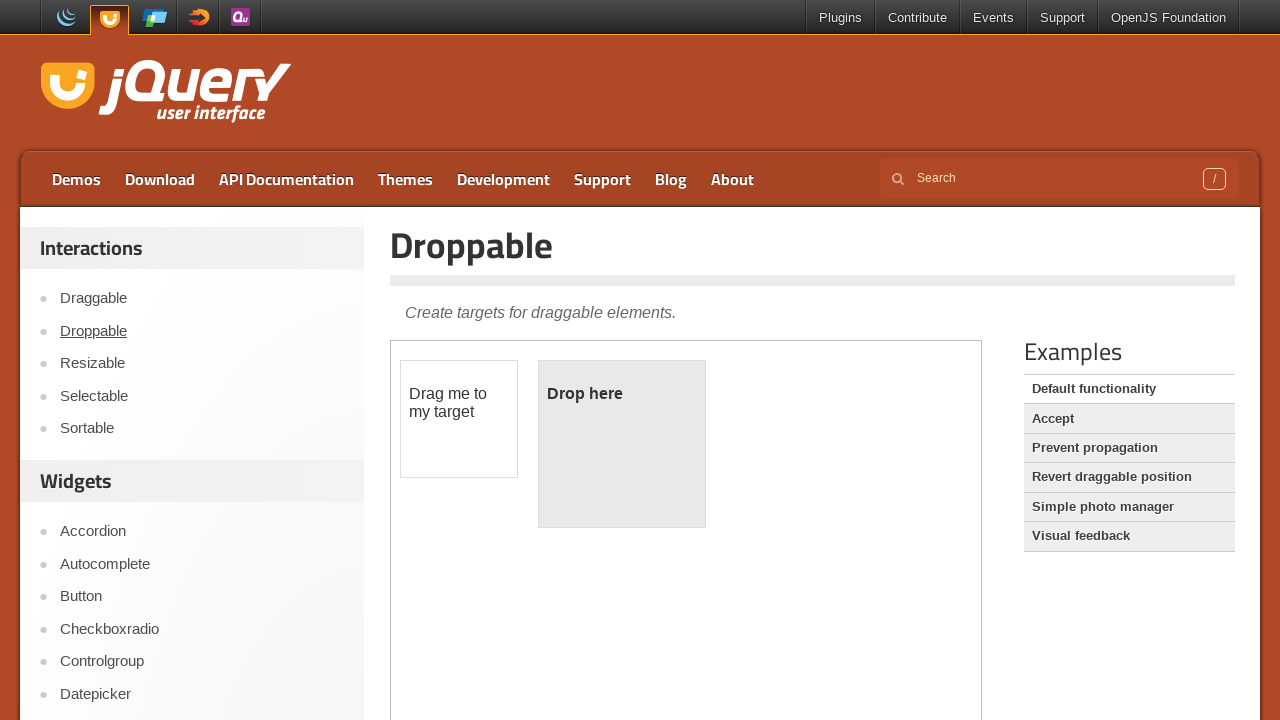

Located droppable target element
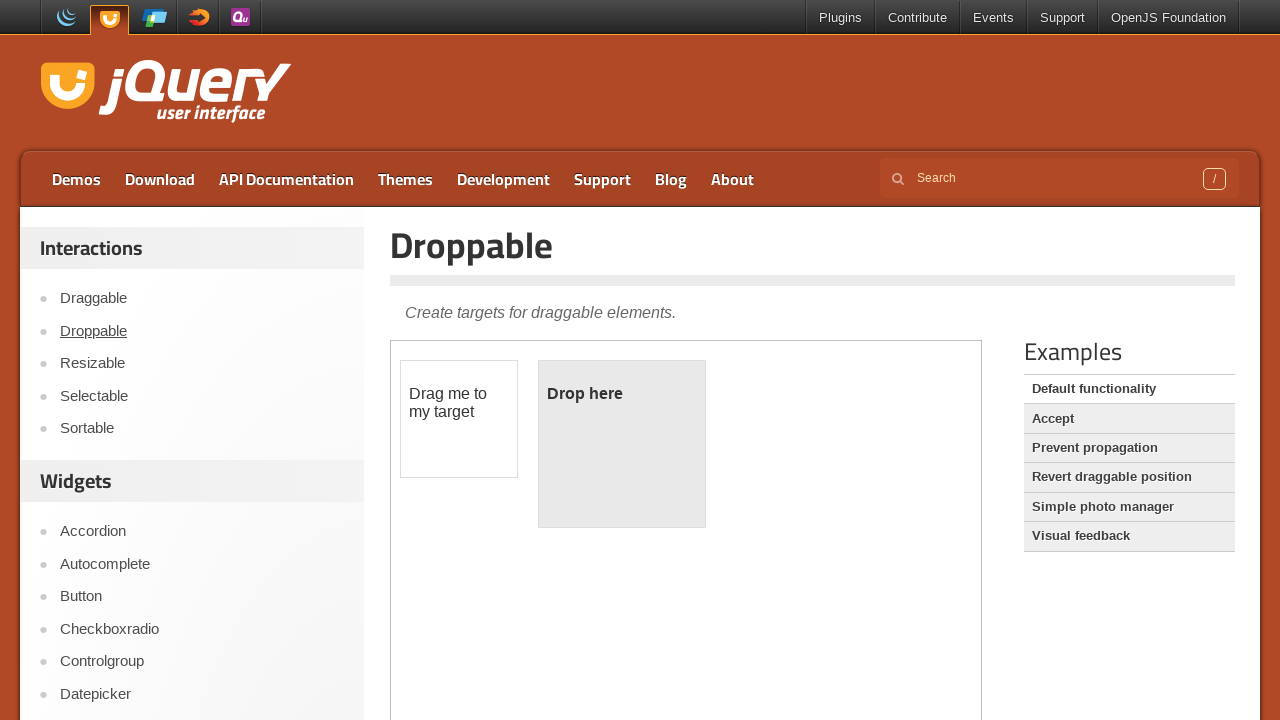

Dragged draggable element to droppable target - drag and drop completed at (622, 444)
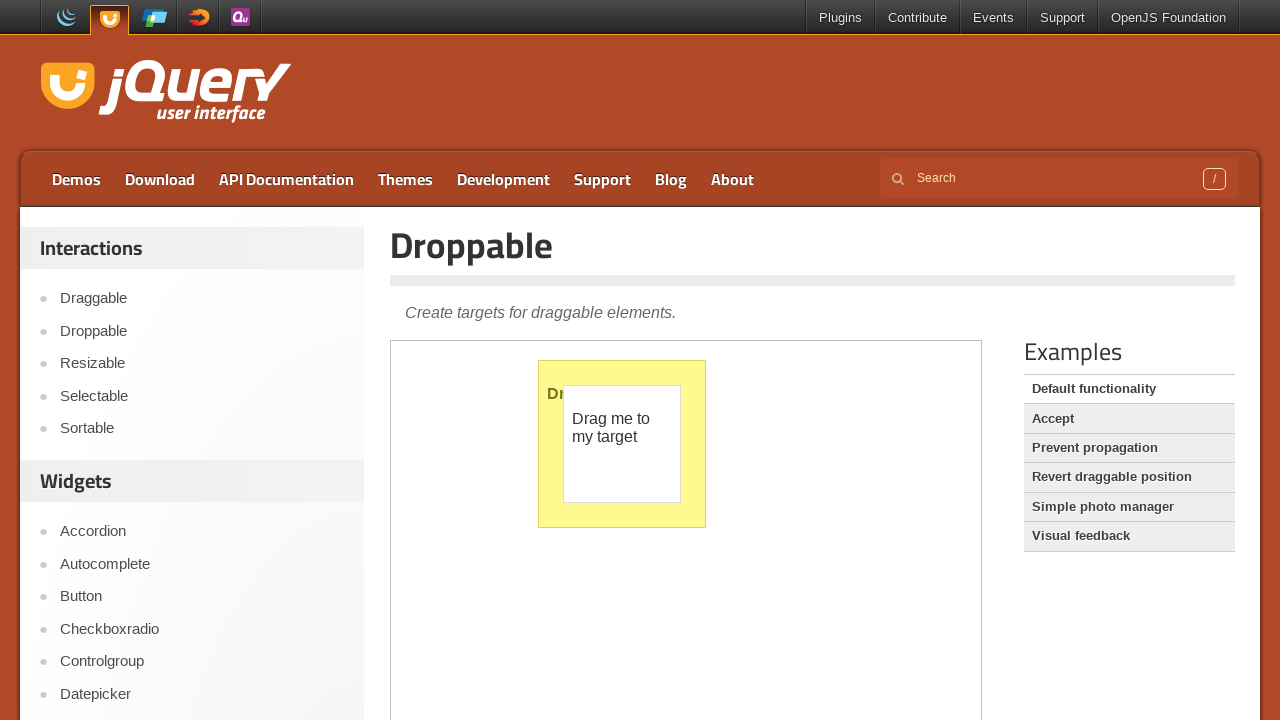

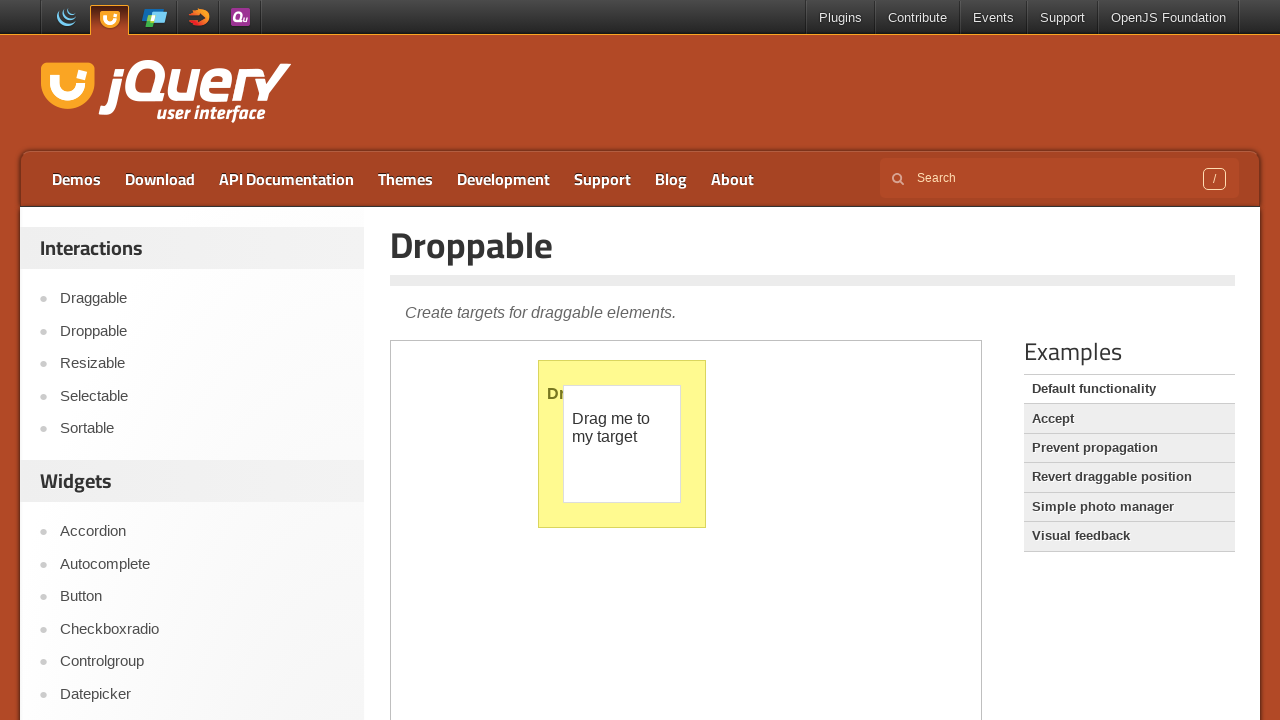